Navigates to Smartcat homepage and retrieves the page title to verify the page loads correctly.

Starting URL: https://www.smartcat.com/

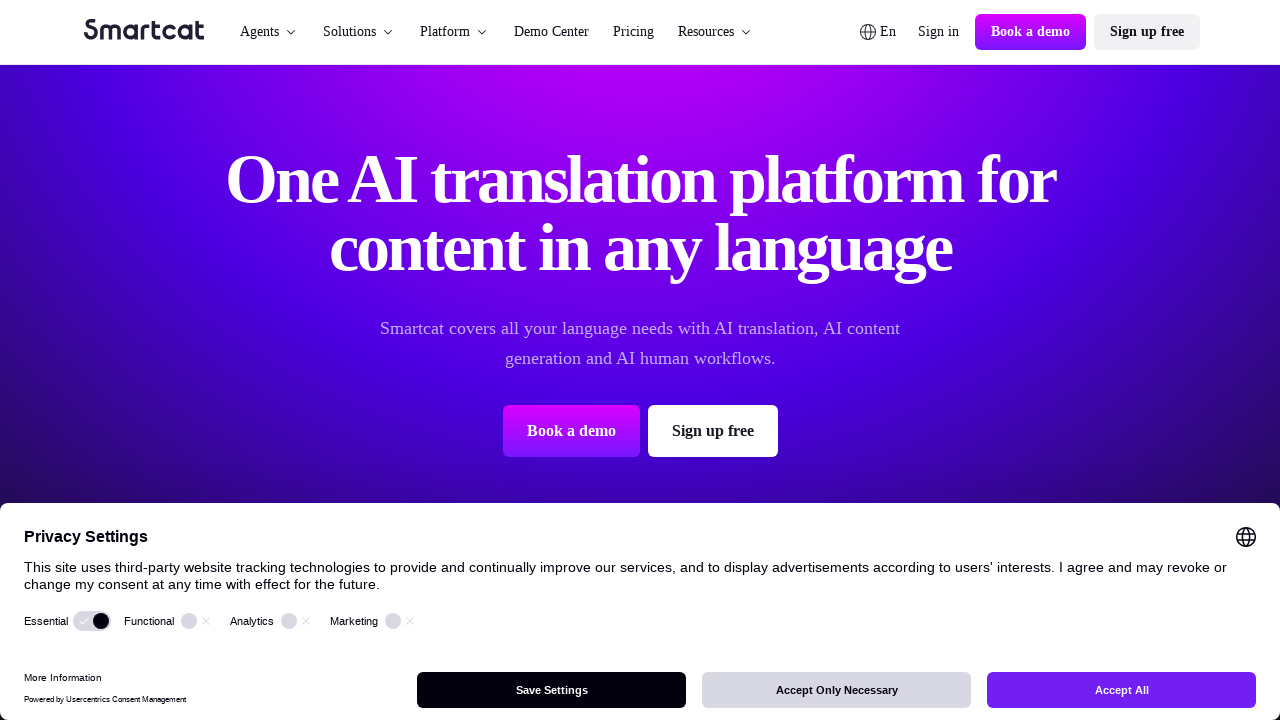

Retrieved page title from Smartcat homepage
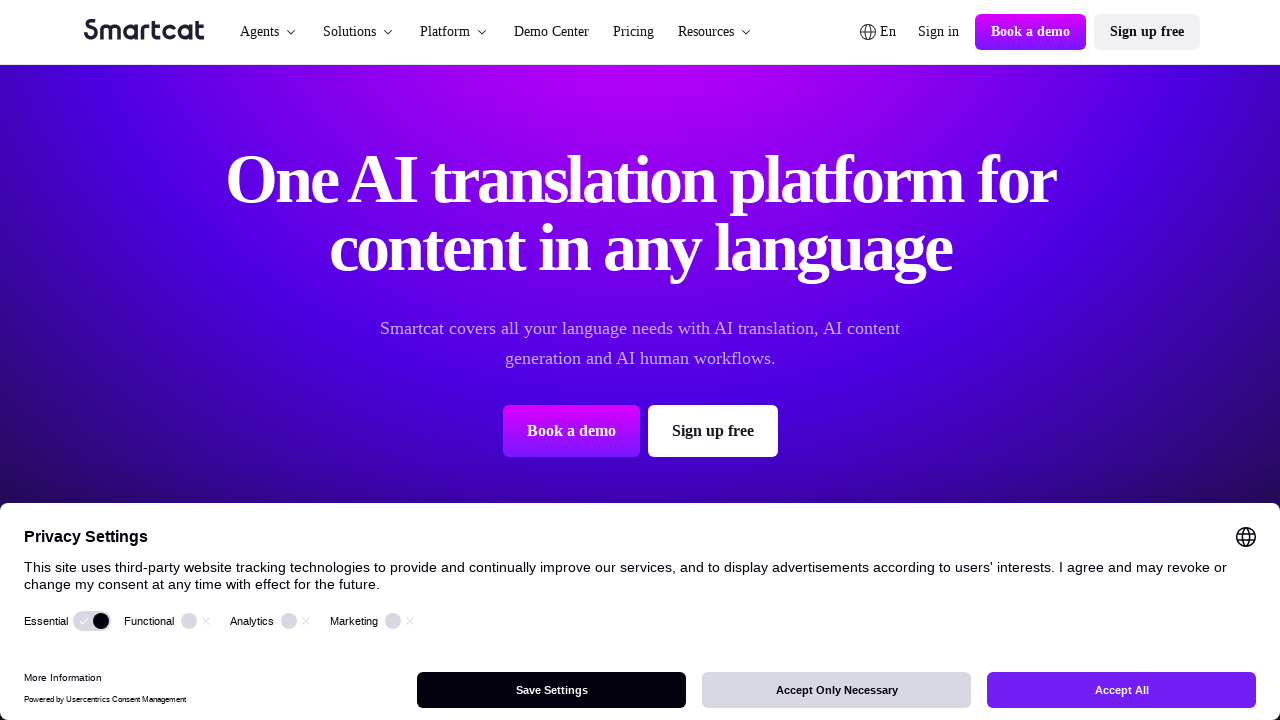

Verified page title: The AI platform for global content | All-in-one solution
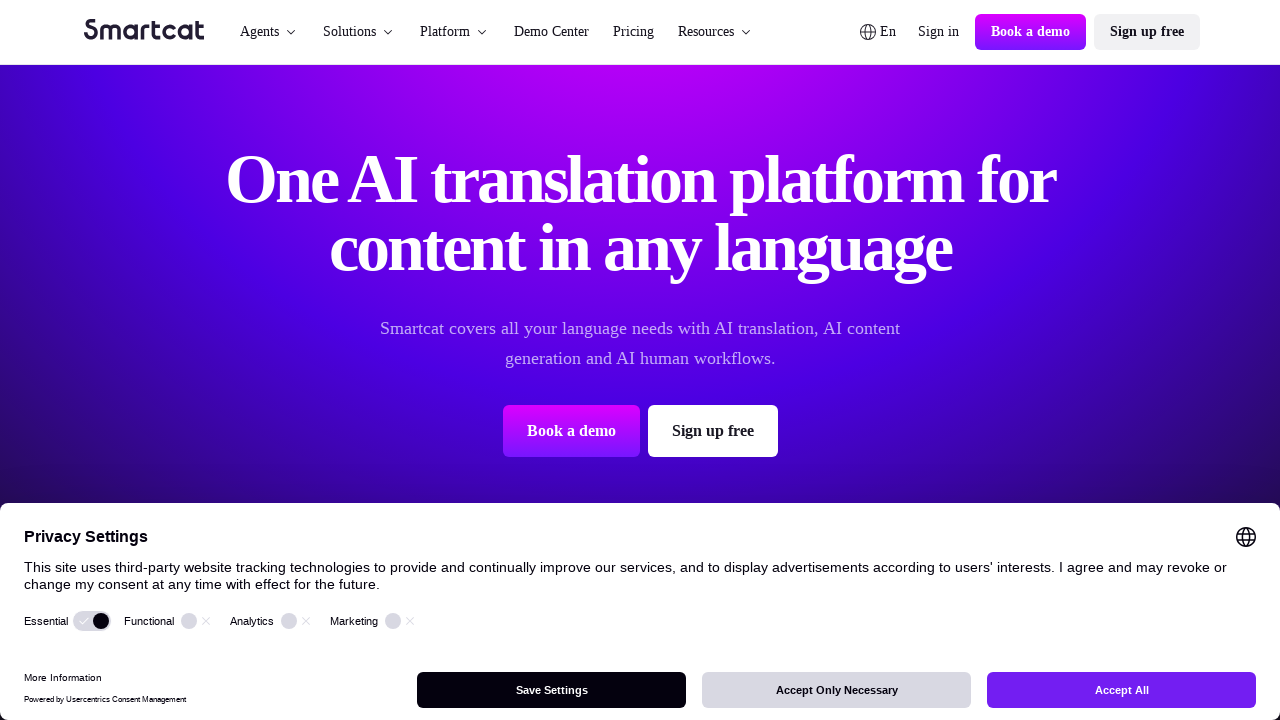

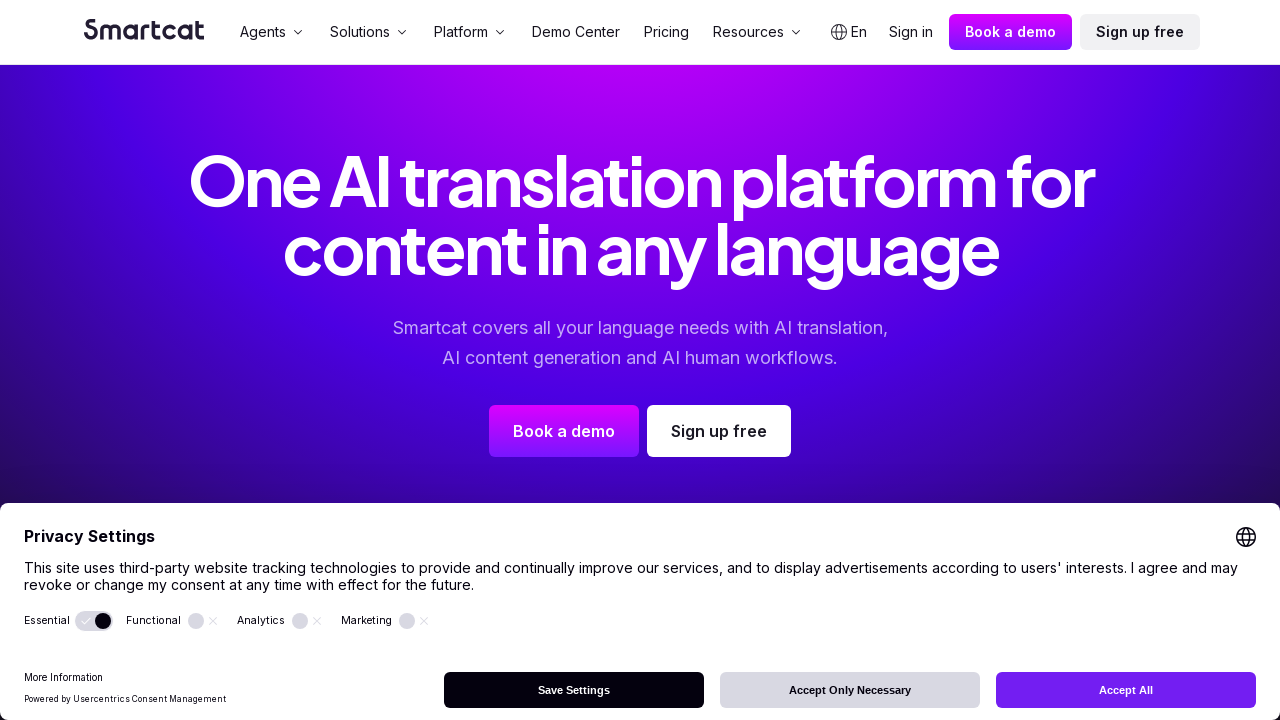